Tests registration form by filling in first name, last name, and email fields, then submitting the form and verifying successful registration message

Starting URL: http://suninjuly.github.io/registration1.html

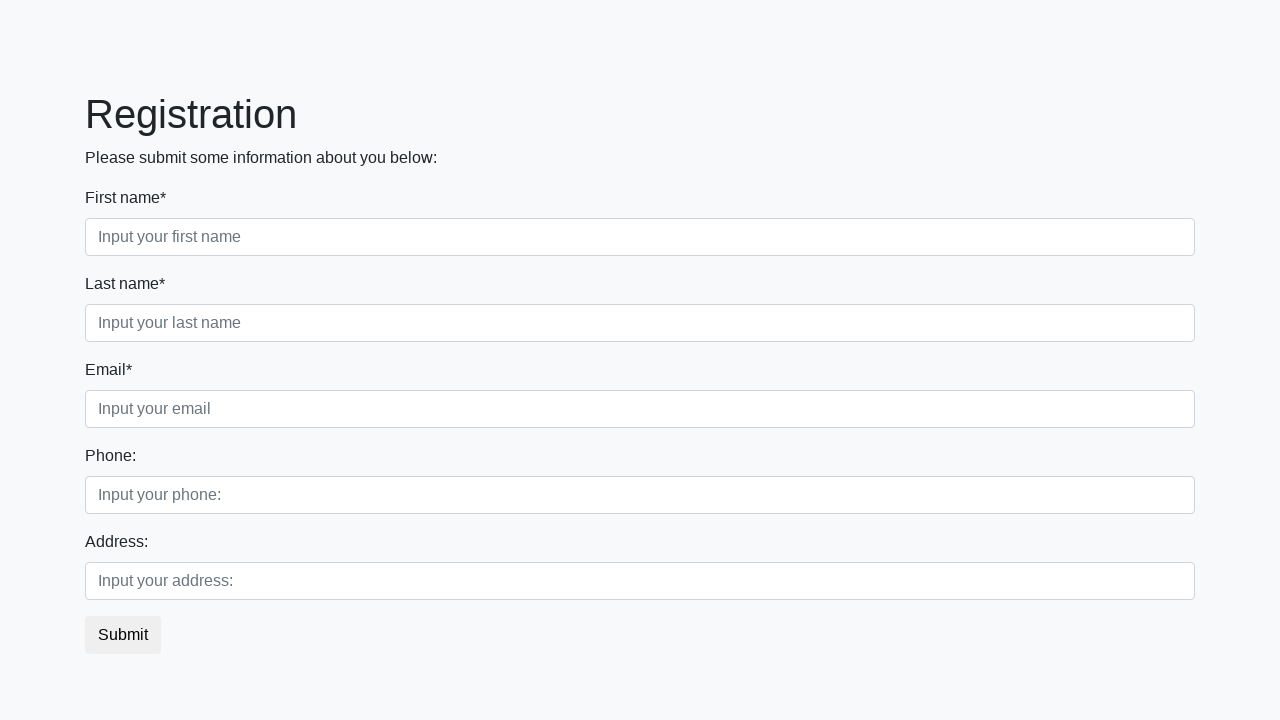

Filled first name field with 'John' on .first_block .form-control.first
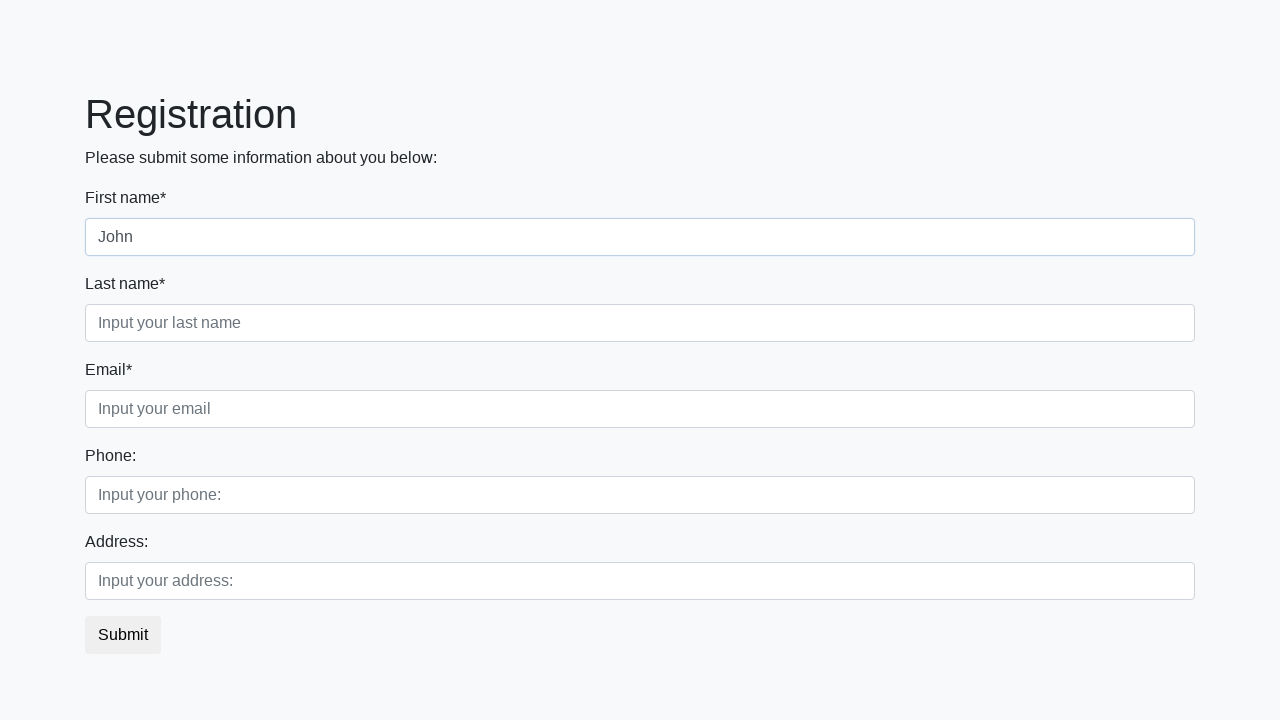

Filled last name field with 'Smith' on .first_block .form-control.second
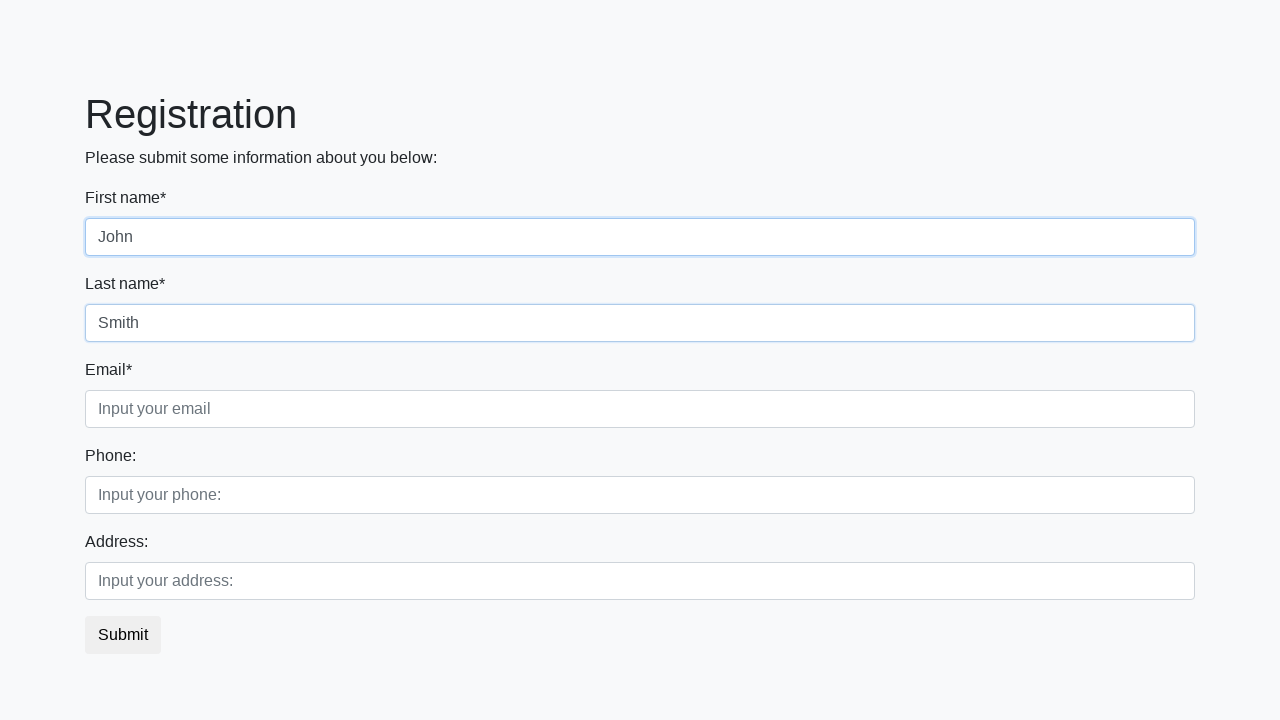

Filled email field with 'john.smith@example.com' on .first_block .form-control.third
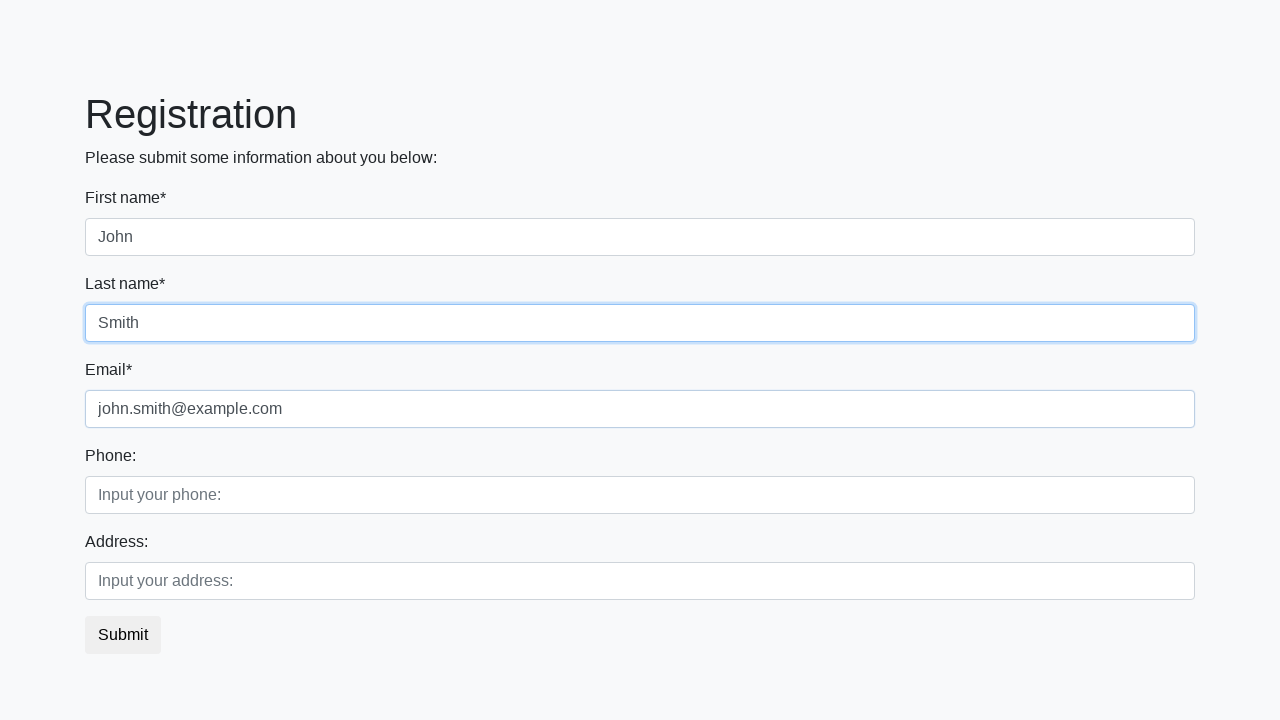

Clicked submit button at (123, 635) on button.btn
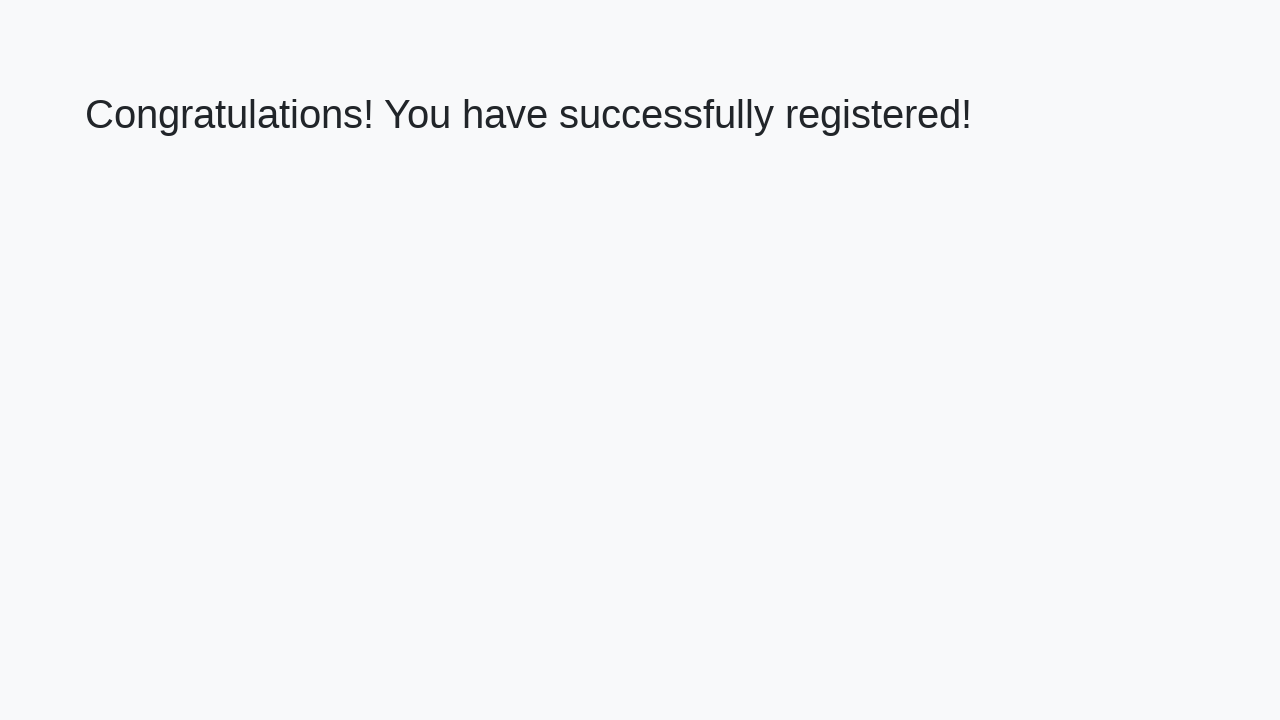

Success message appeared
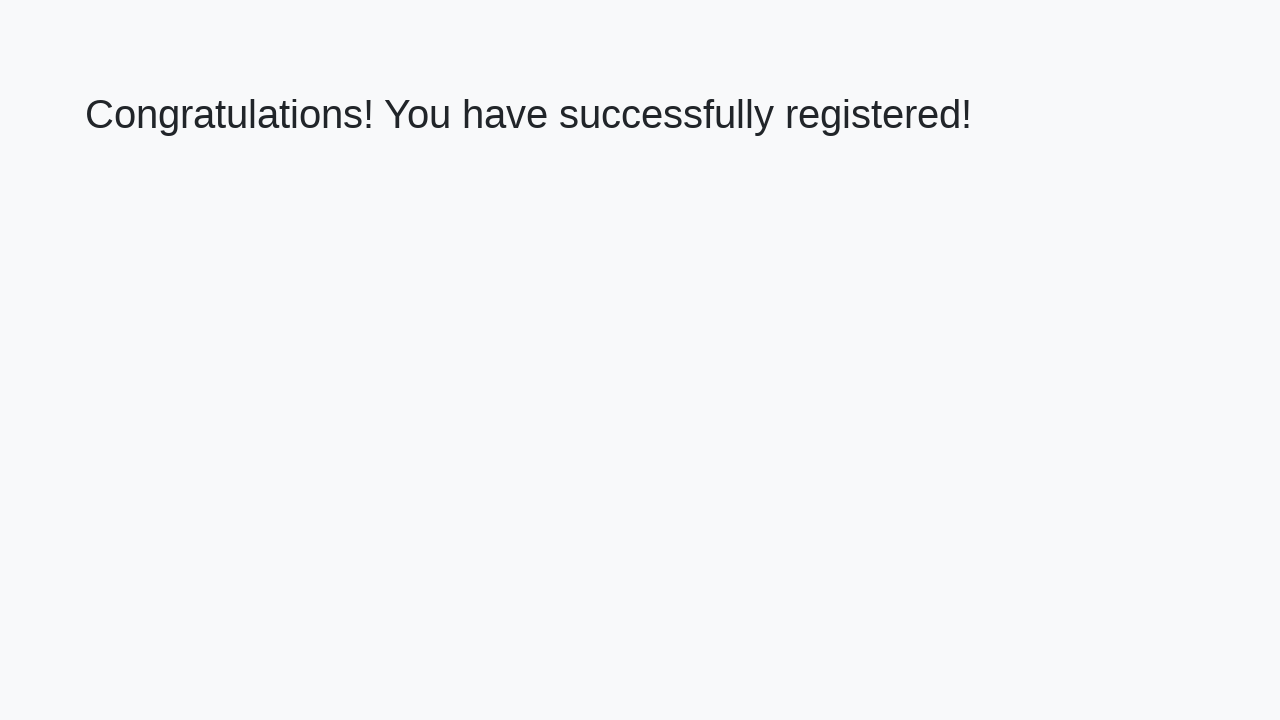

Retrieved success message text: 'Congratulations! You have successfully registered!'
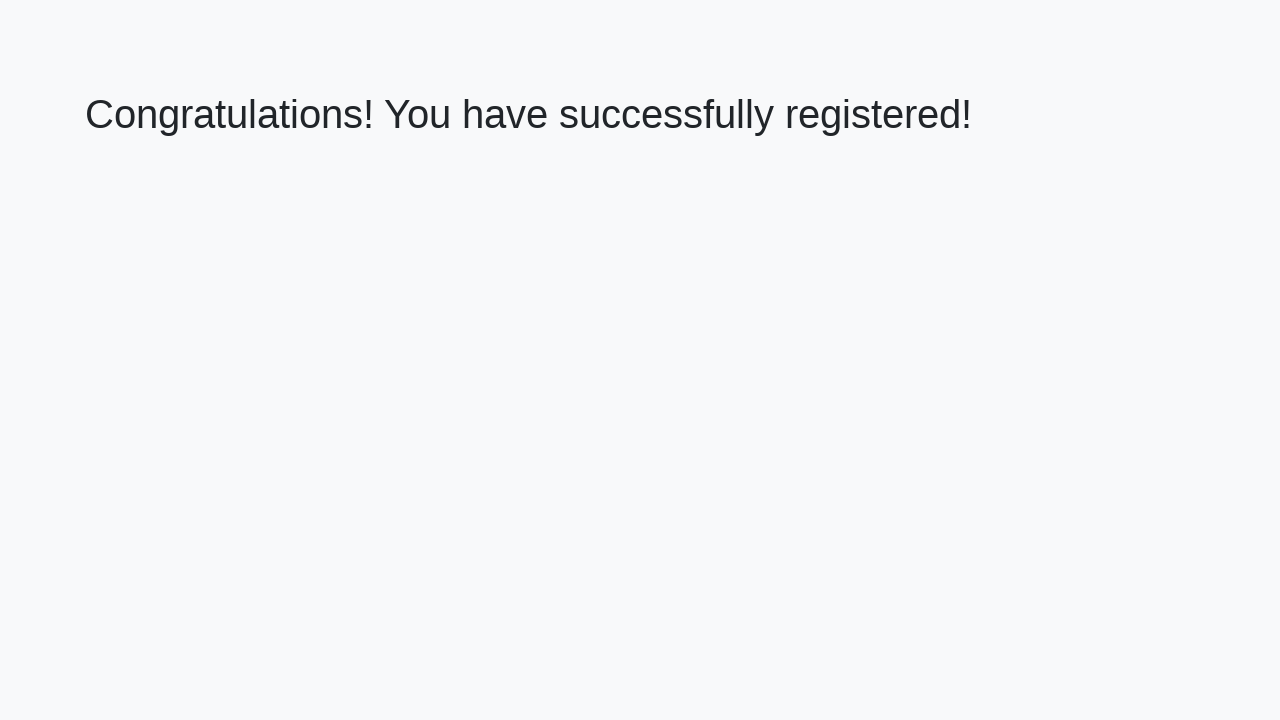

Verified success message matches expected text
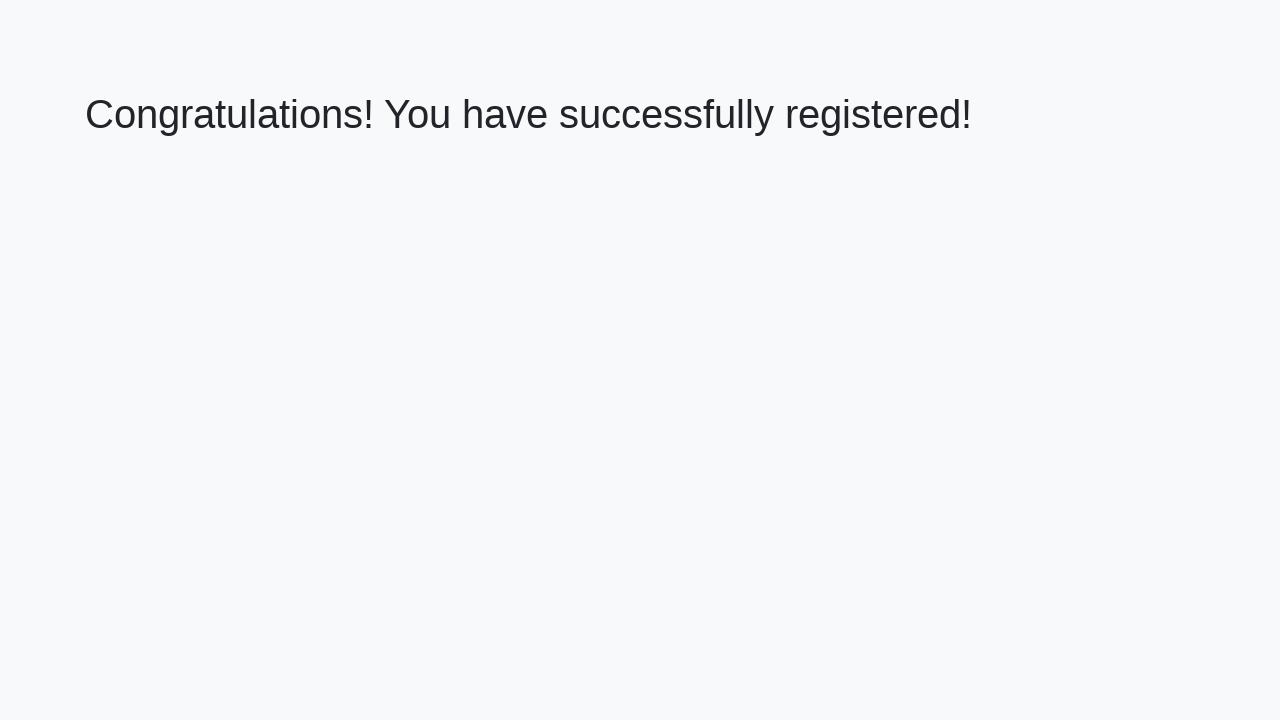

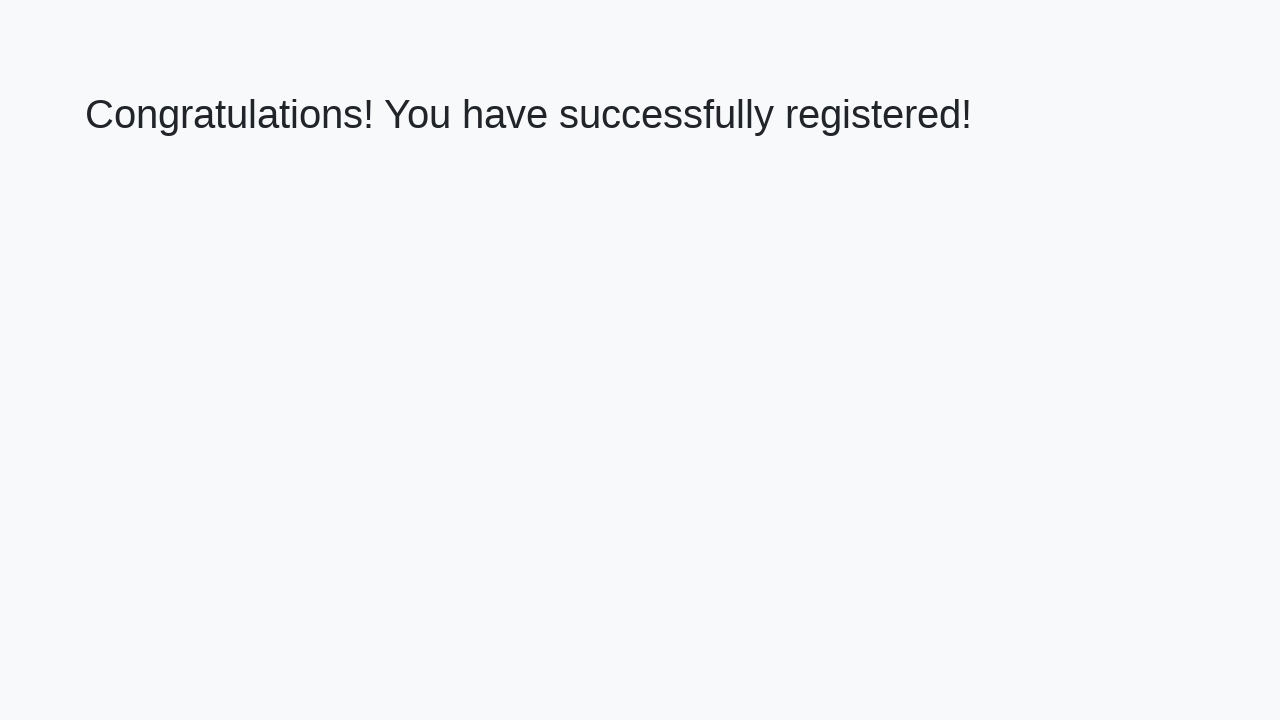